Tests checkbox functionality by checking and then unchecking three checkboxes

Starting URL: https://rahulshettyacademy.com/AutomationPractice/

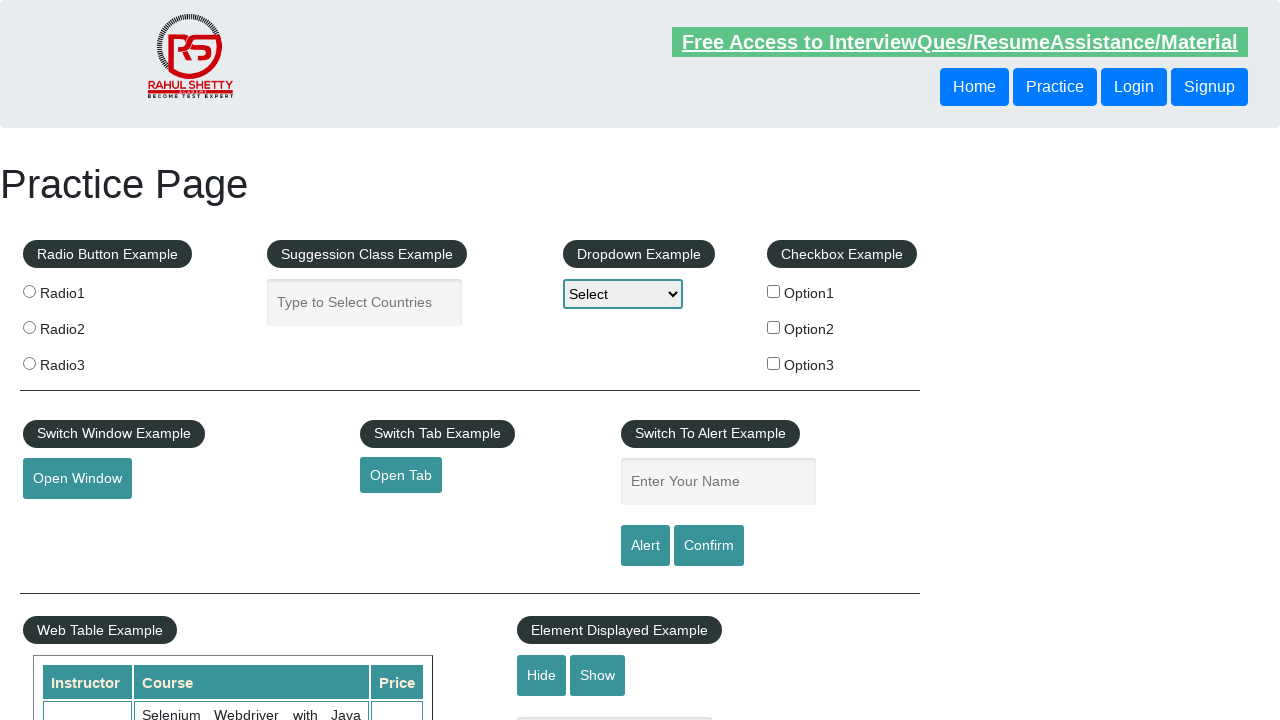

Checked checkbox option 1 at (774, 291) on #checkBoxOption1
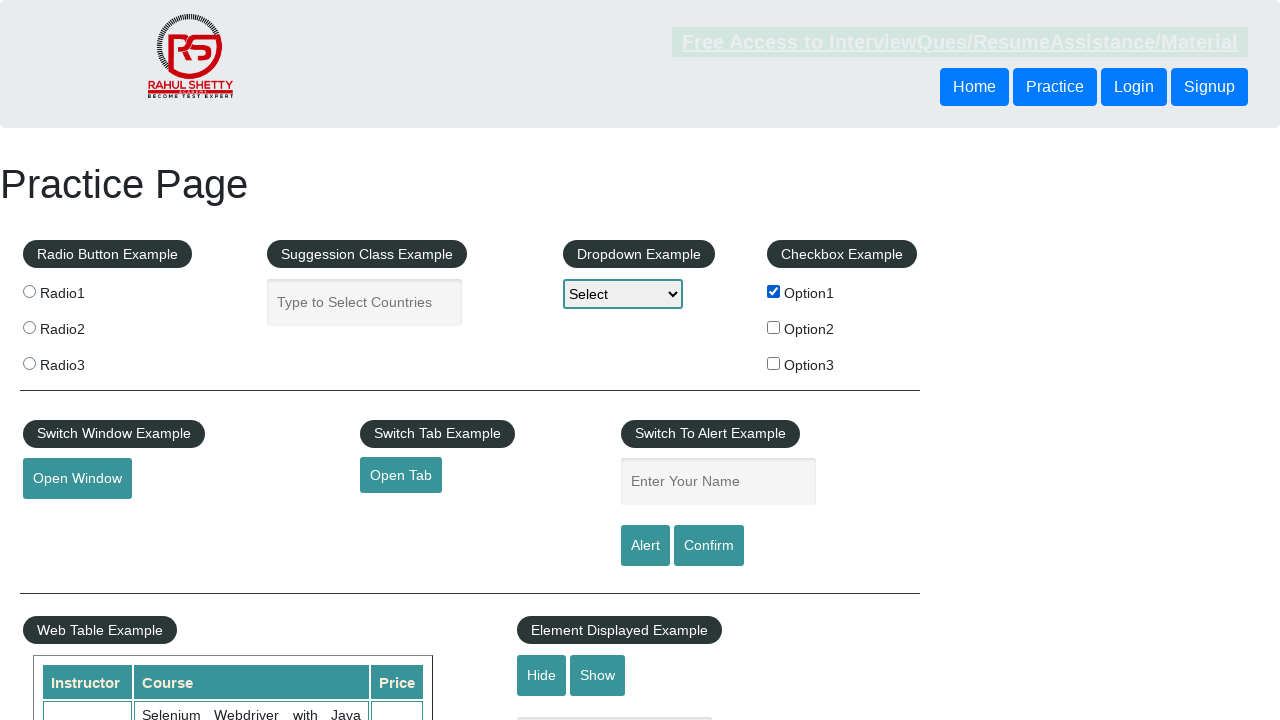

Checked checkbox option 2 at (774, 327) on #checkBoxOption2
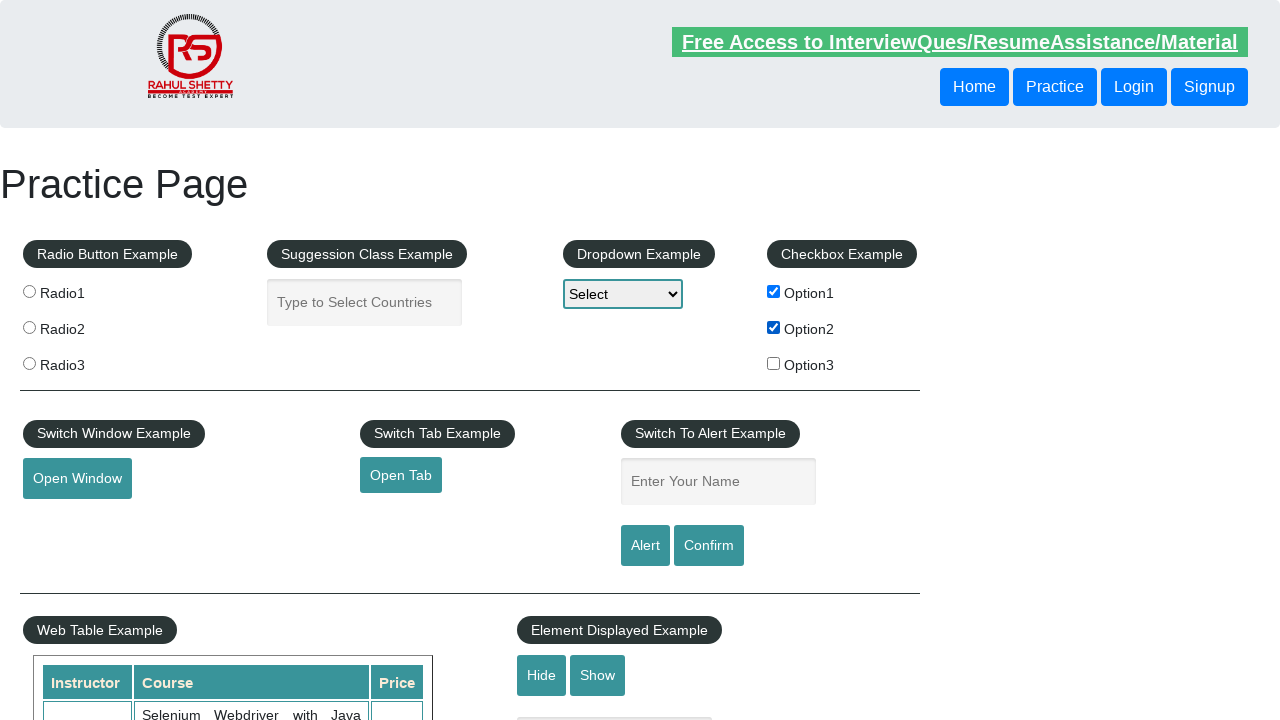

Checked checkbox option 3 at (774, 363) on #checkBoxOption3
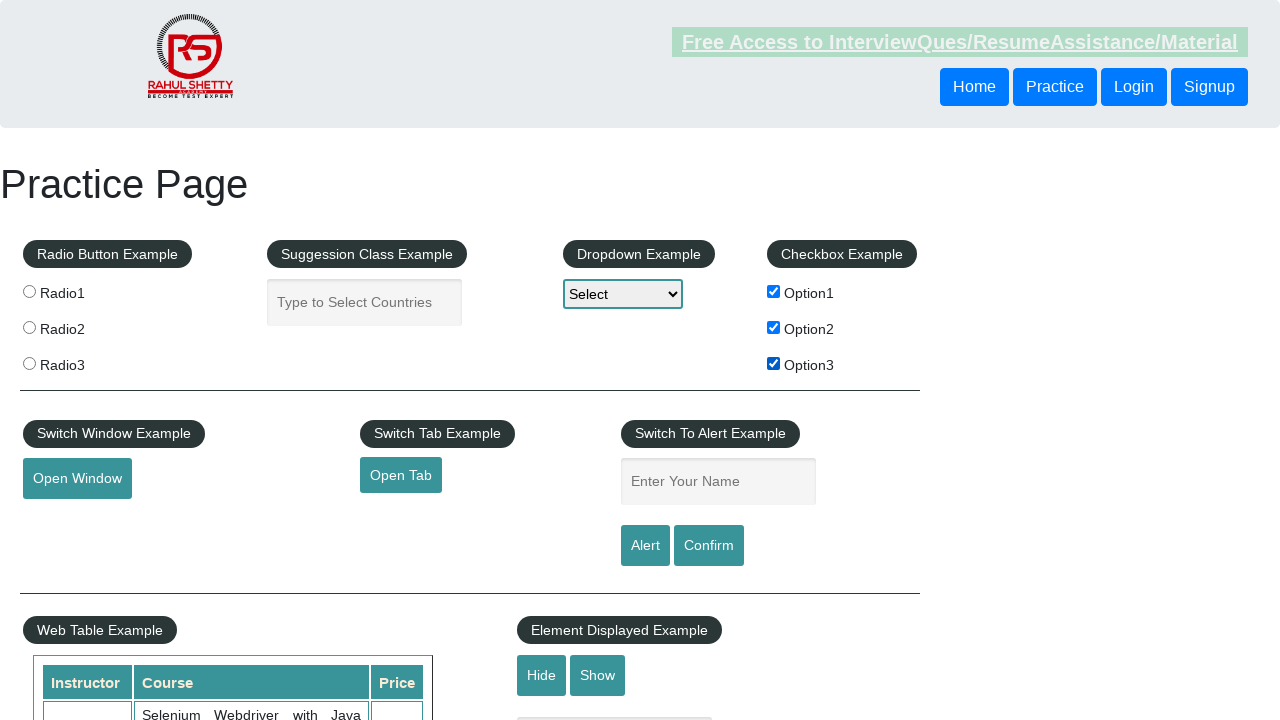

Unchecked checkbox option 1 at (774, 291) on #checkBoxOption1
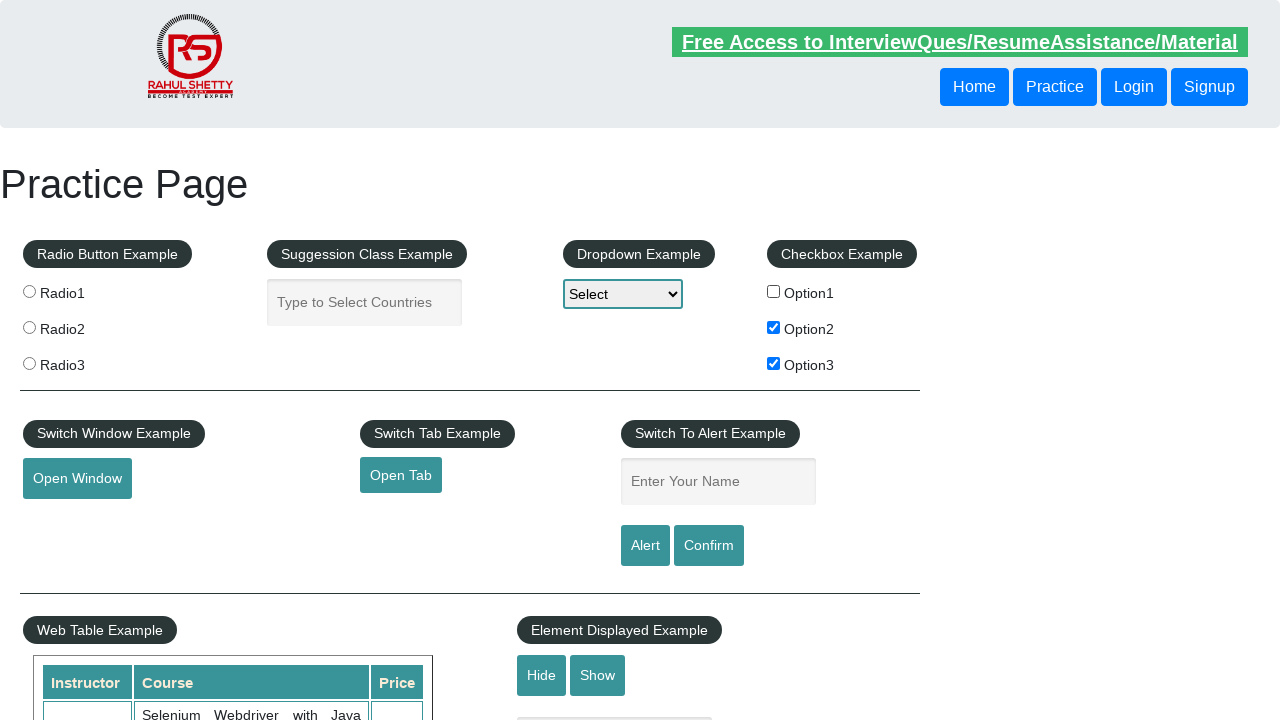

Unchecked checkbox option 2 at (774, 327) on #checkBoxOption2
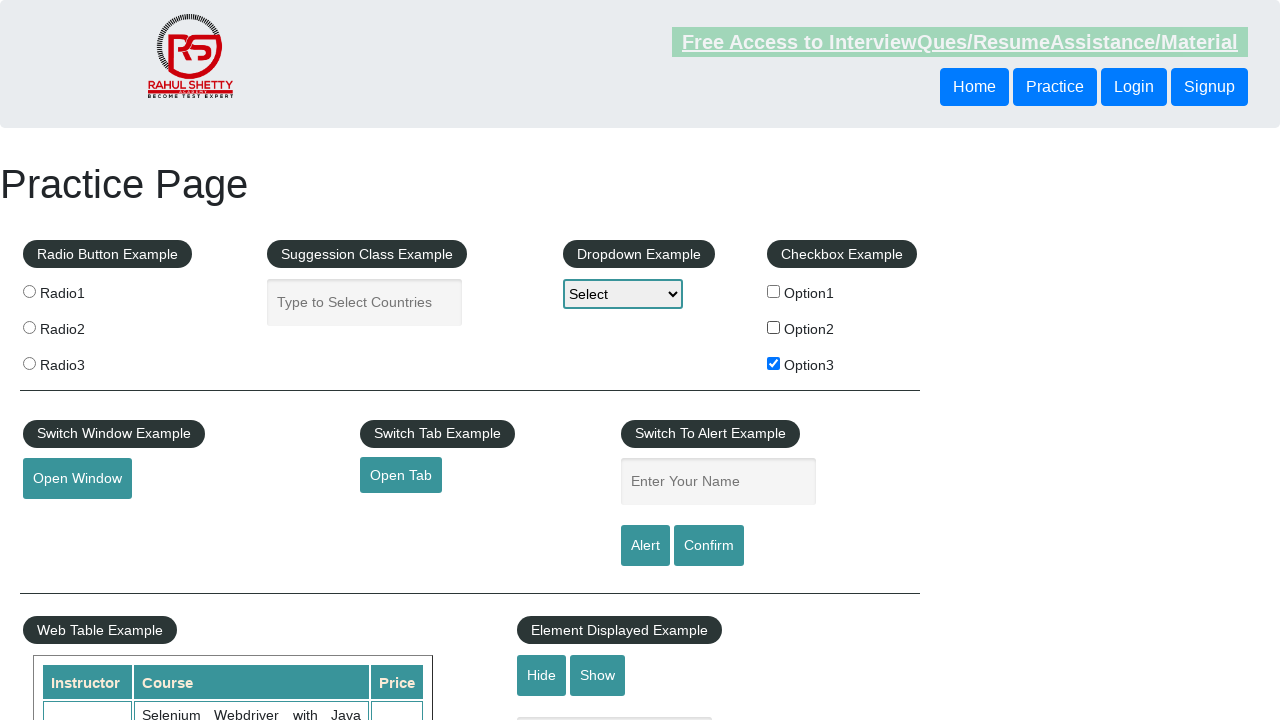

Unchecked checkbox option 3 at (774, 363) on #checkBoxOption3
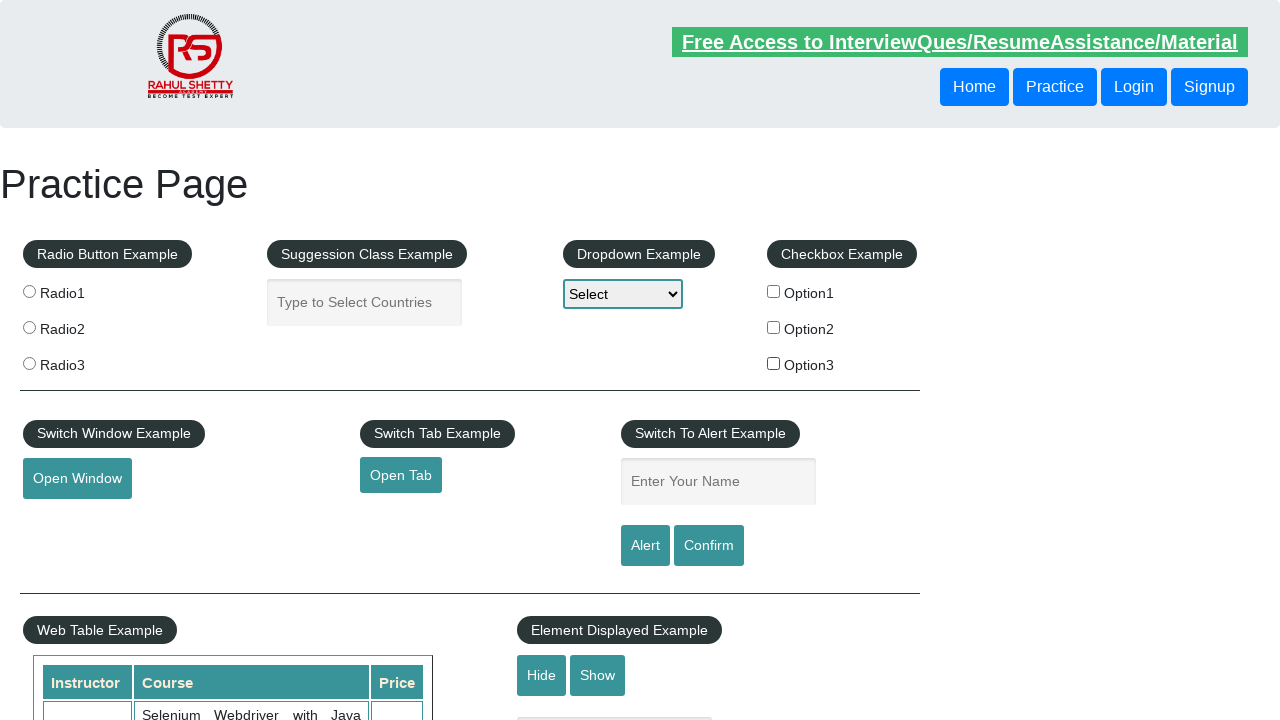

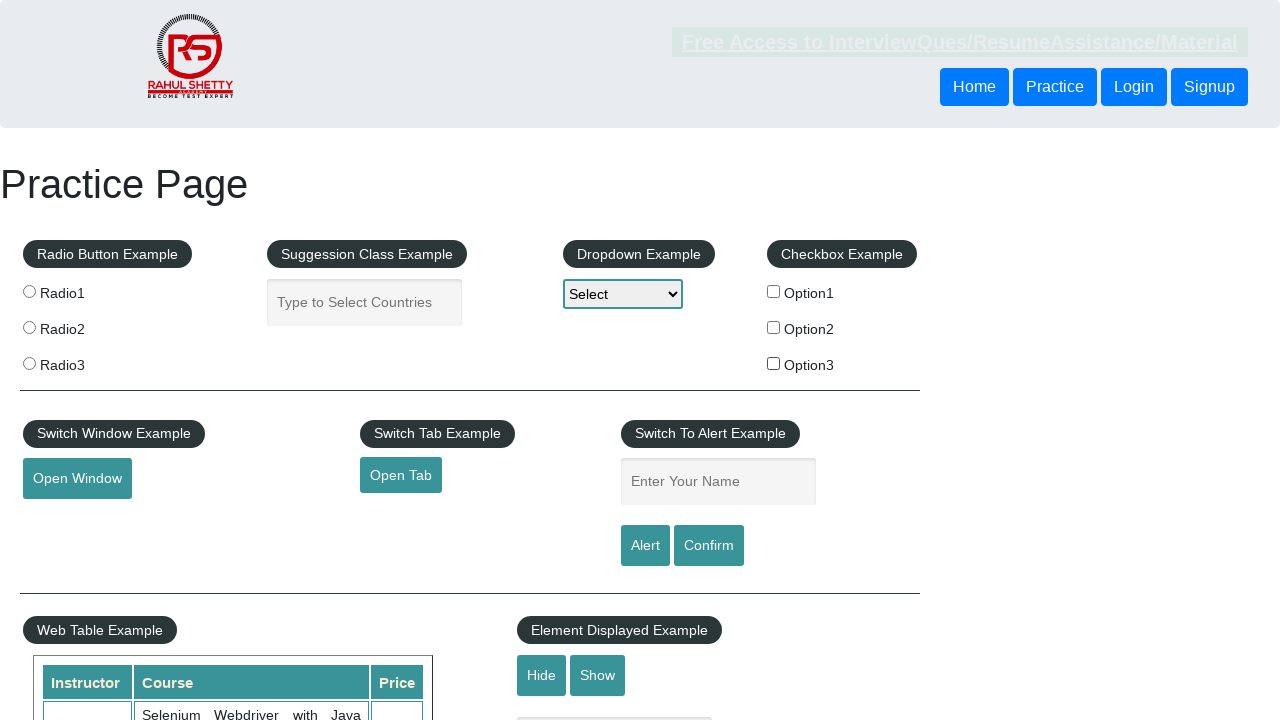